Tests radio button functionality on a practice page by selecting the BMW radio button option

Starting URL: https://www.letskodeit.com/practice

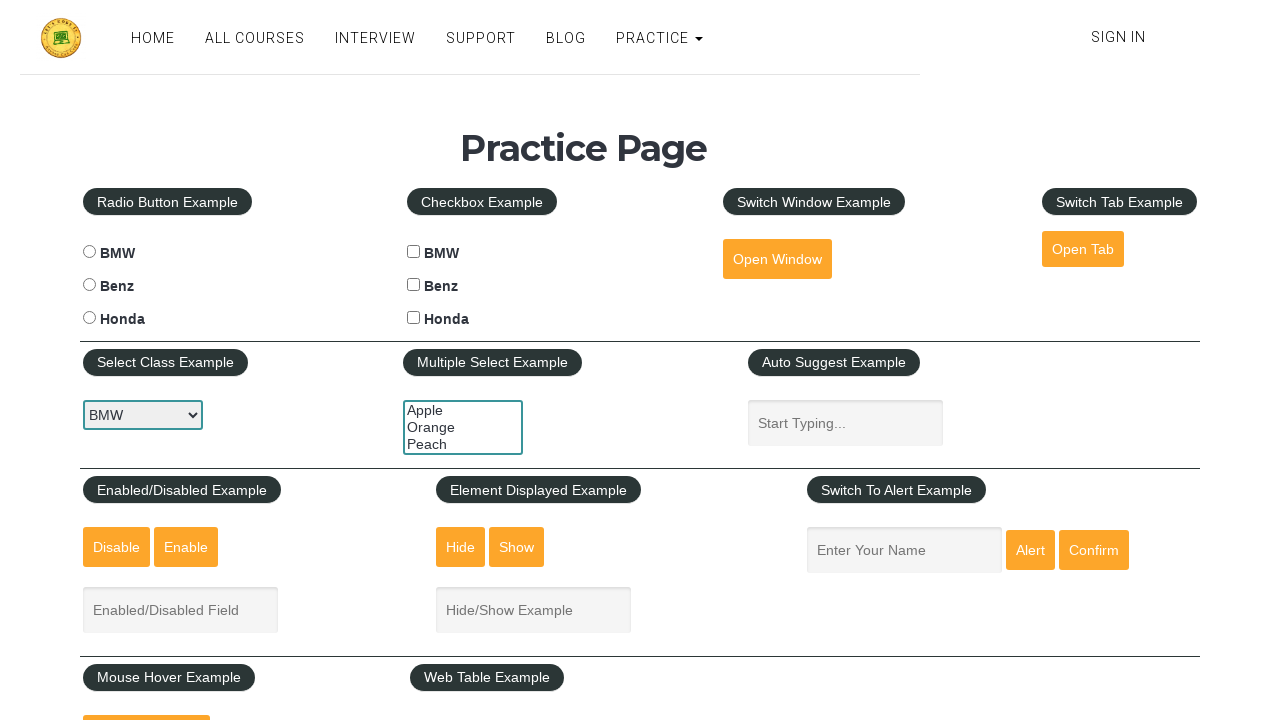

Clicked the BMW radio button at (89, 252) on input#bmwradio
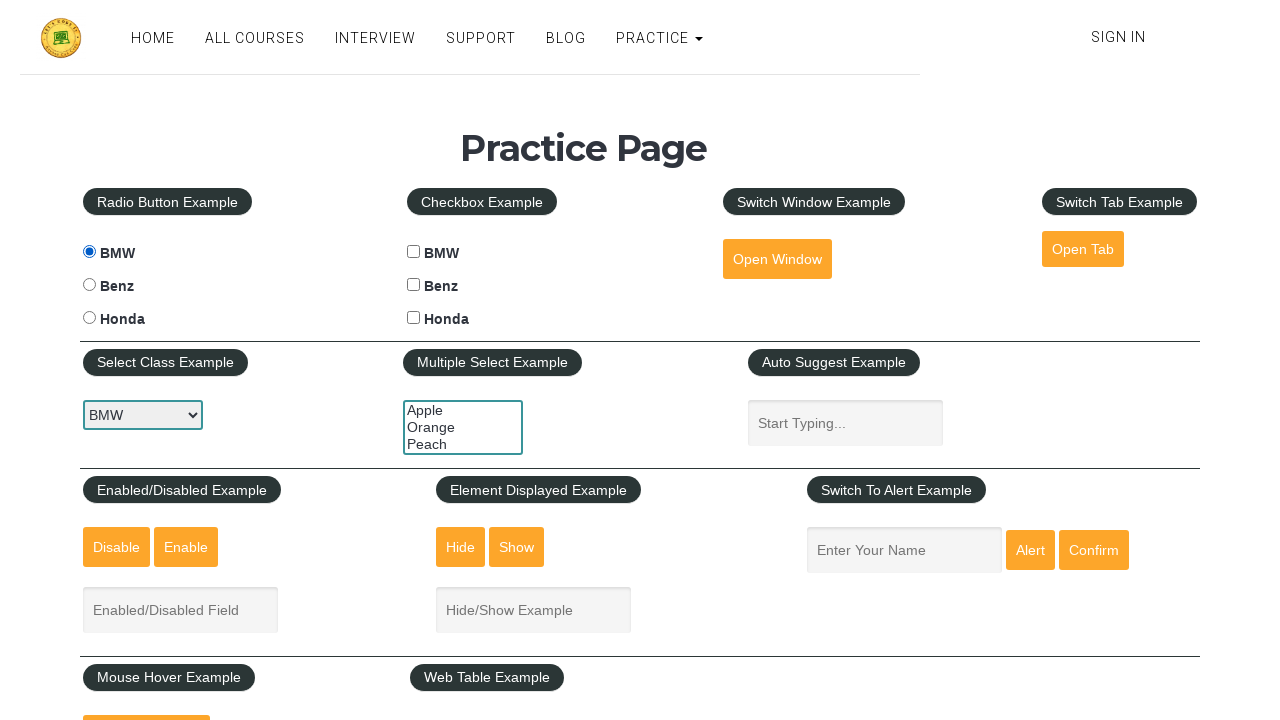

Waited 1 second for BMW radio button selection to take effect
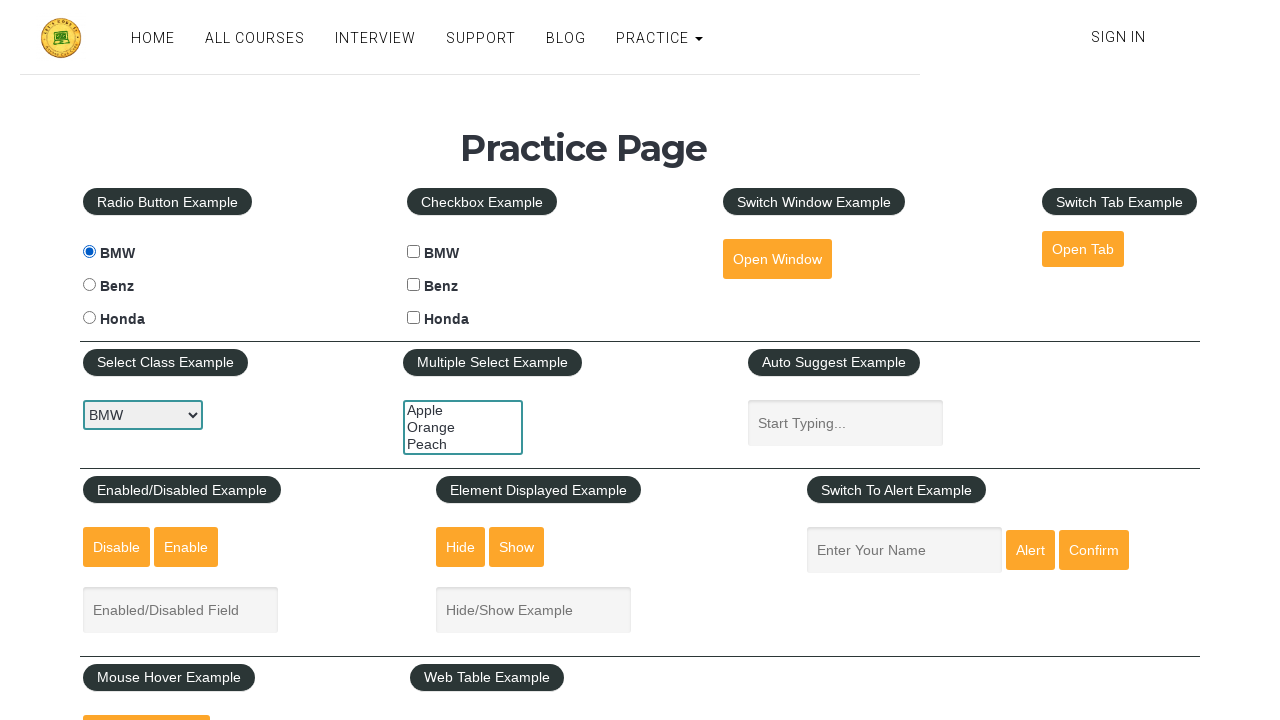

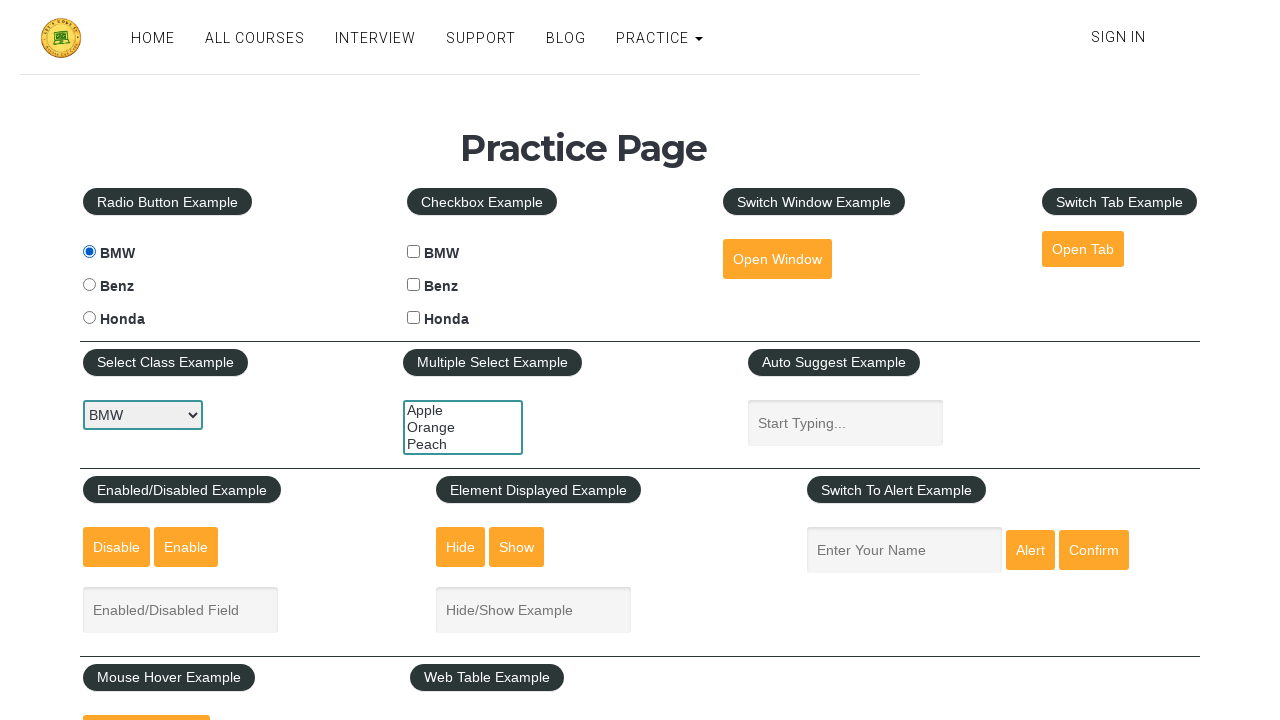